Tests that edits are saved when the input loses focus (blur event)

Starting URL: https://demo.playwright.dev/todomvc

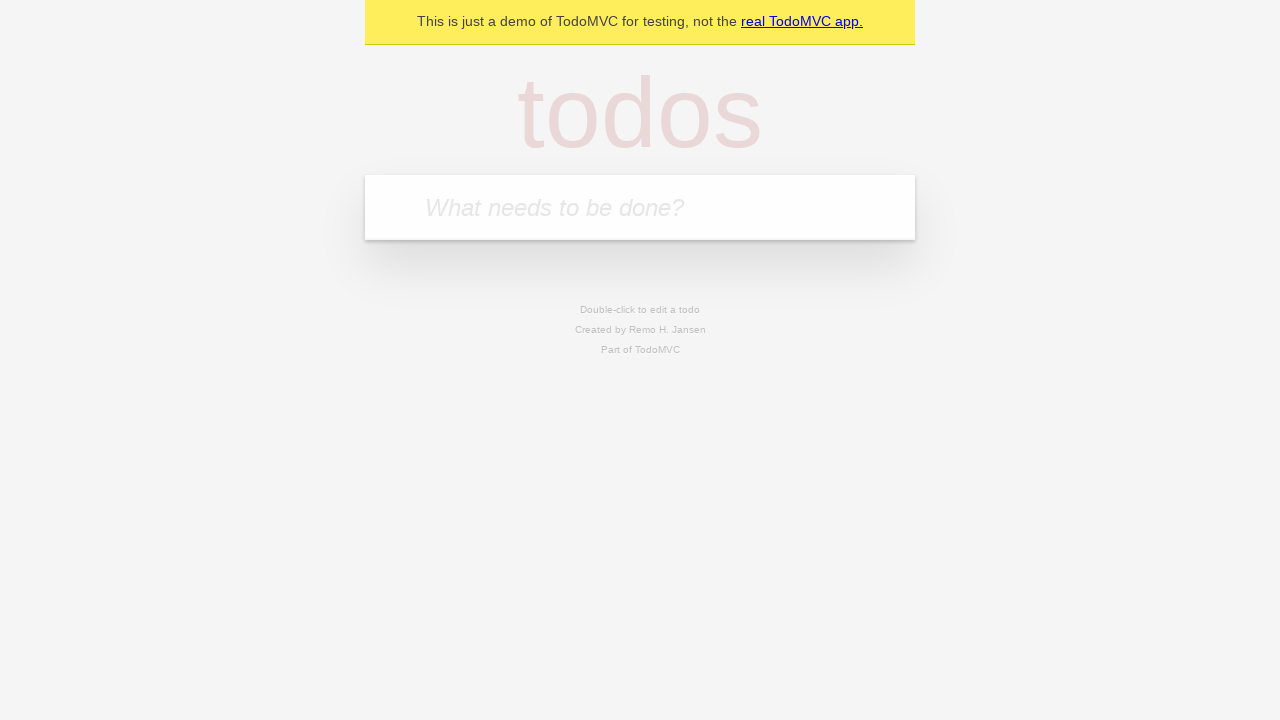

Filled first todo input with 'buy some cheese' on internal:attr=[placeholder="What needs to be done?"i]
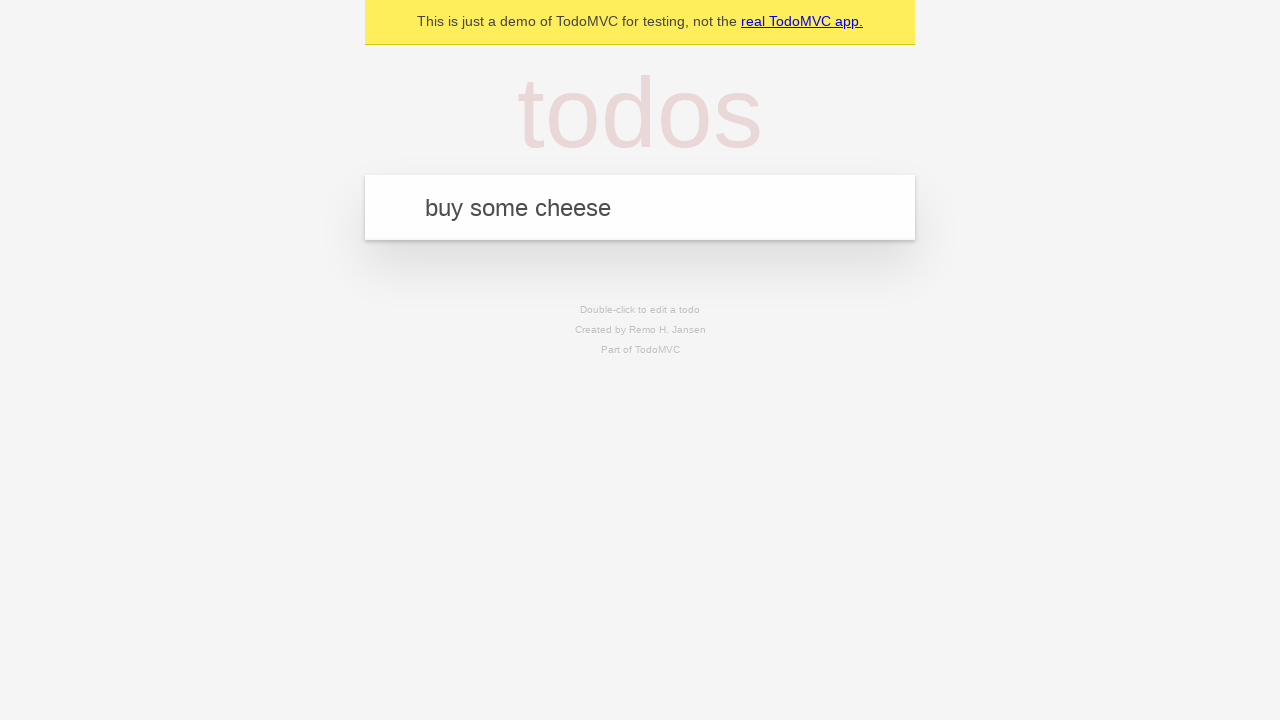

Pressed Enter to add first todo on internal:attr=[placeholder="What needs to be done?"i]
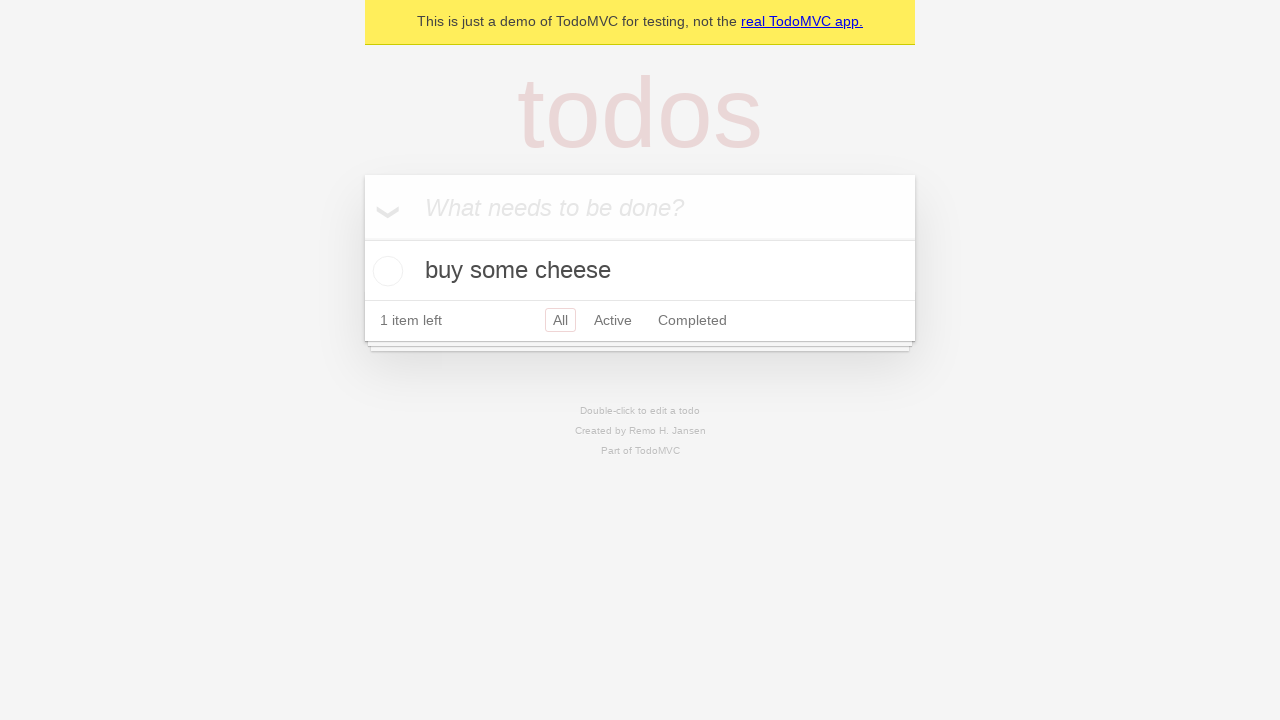

Filled second todo input with 'feed the cat' on internal:attr=[placeholder="What needs to be done?"i]
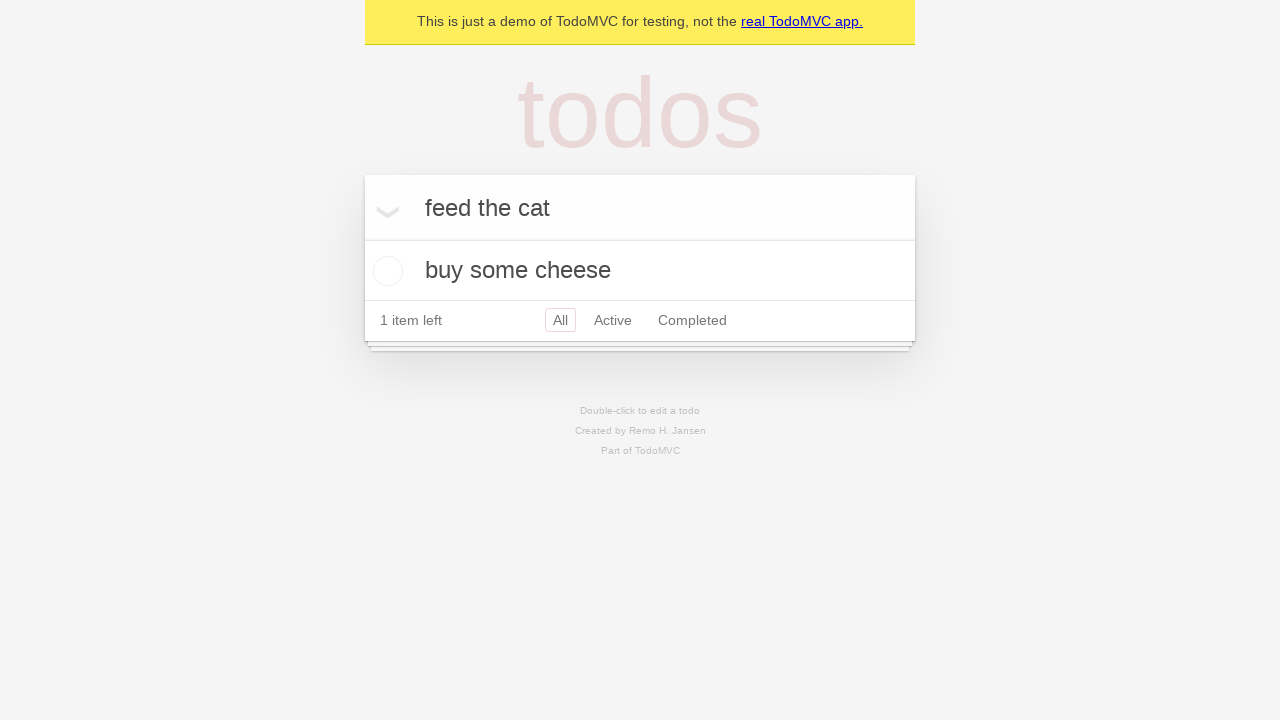

Pressed Enter to add second todo on internal:attr=[placeholder="What needs to be done?"i]
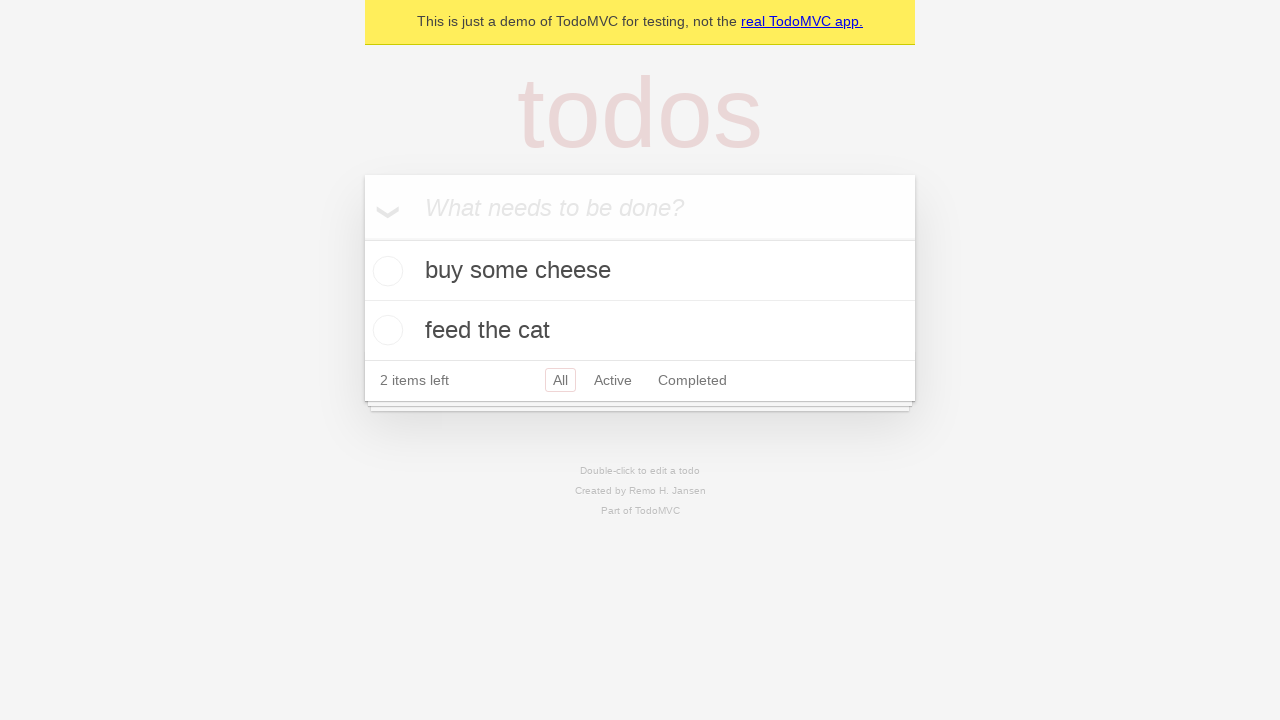

Filled third todo input with 'book a doctors appointment' on internal:attr=[placeholder="What needs to be done?"i]
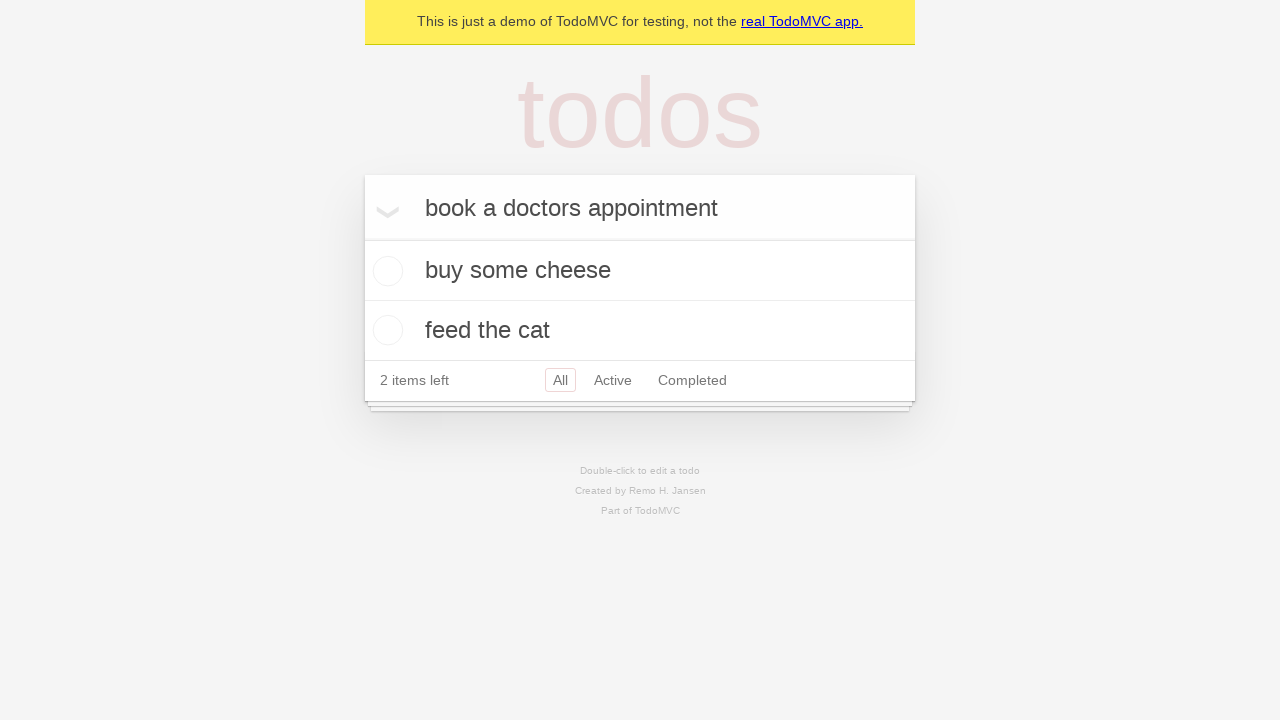

Pressed Enter to add third todo on internal:attr=[placeholder="What needs to be done?"i]
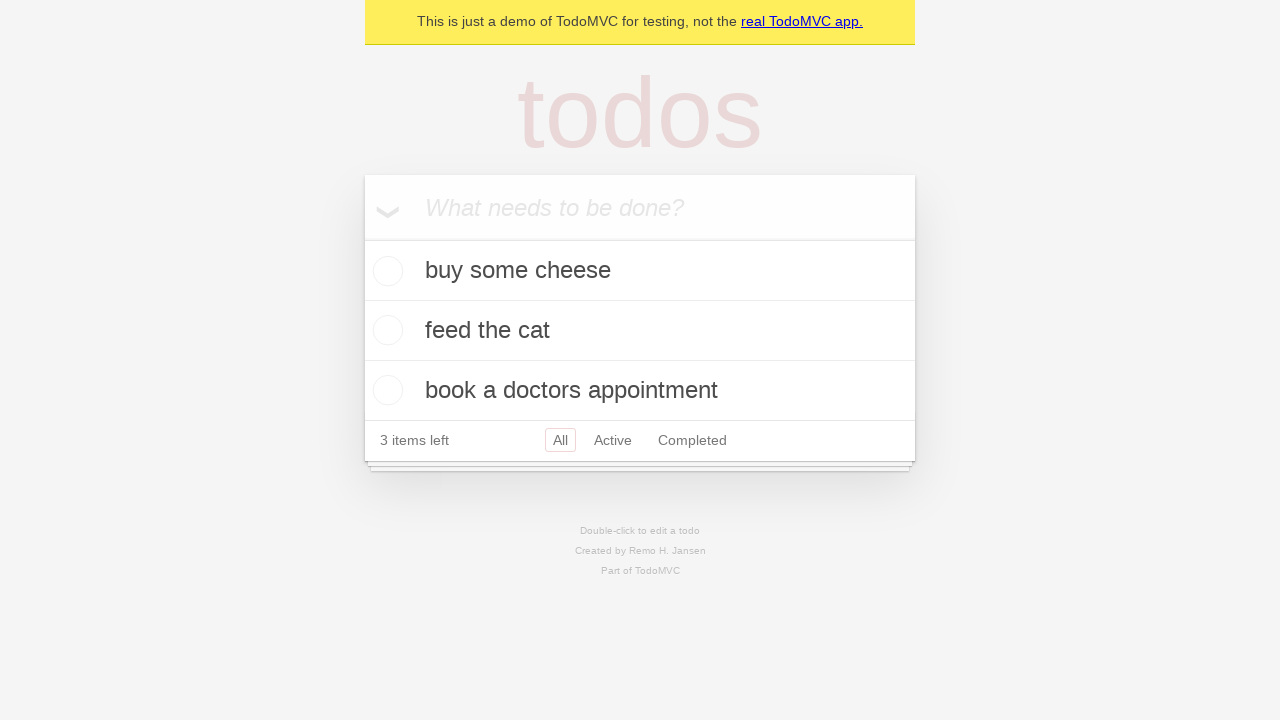

Double-clicked second todo item to enter edit mode at (640, 331) on internal:testid=[data-testid="todo-item"s] >> nth=1
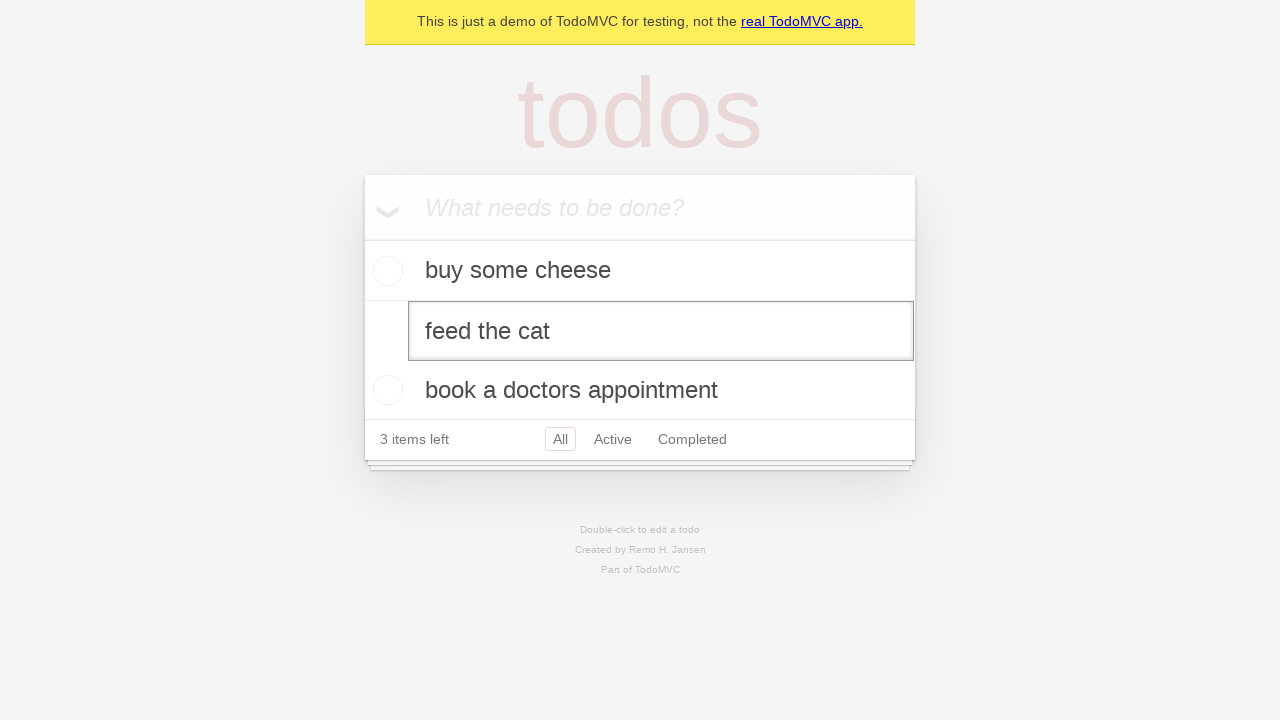

Changed edited todo text to 'buy some sausages' on internal:testid=[data-testid="todo-item"s] >> nth=1 >> internal:role=textbox[nam
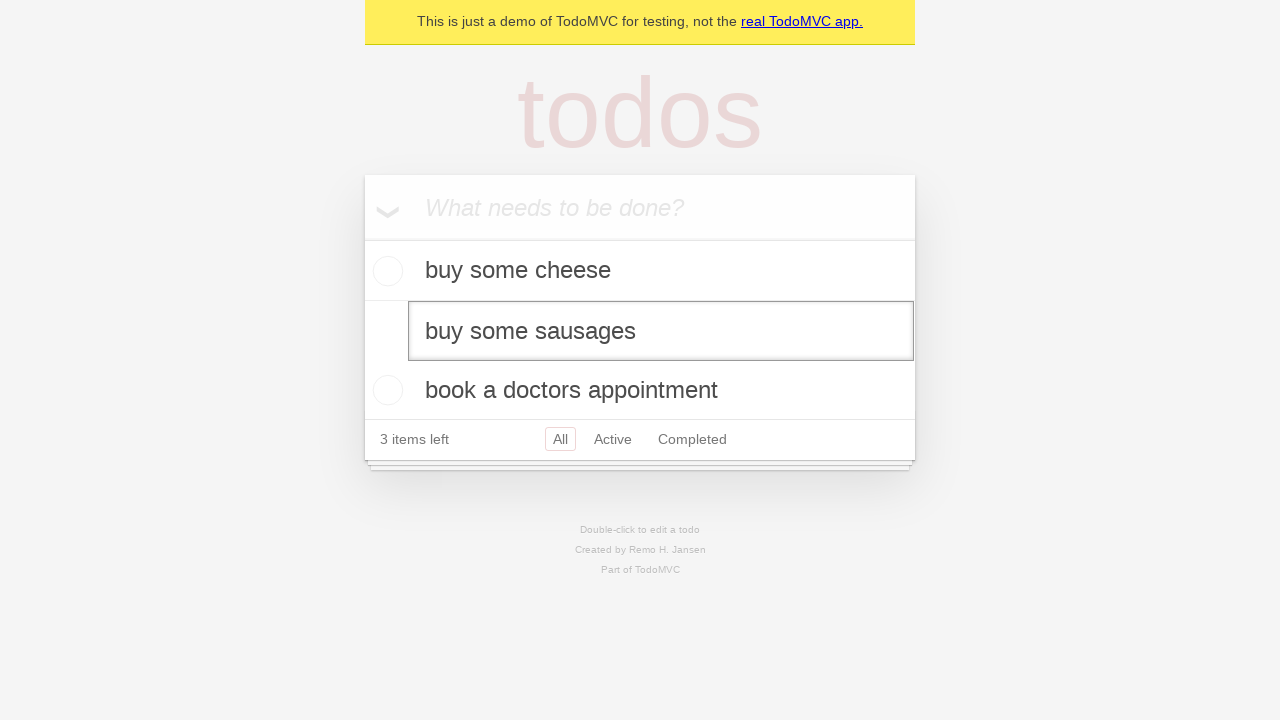

Triggered blur event on edit textbox to save changes
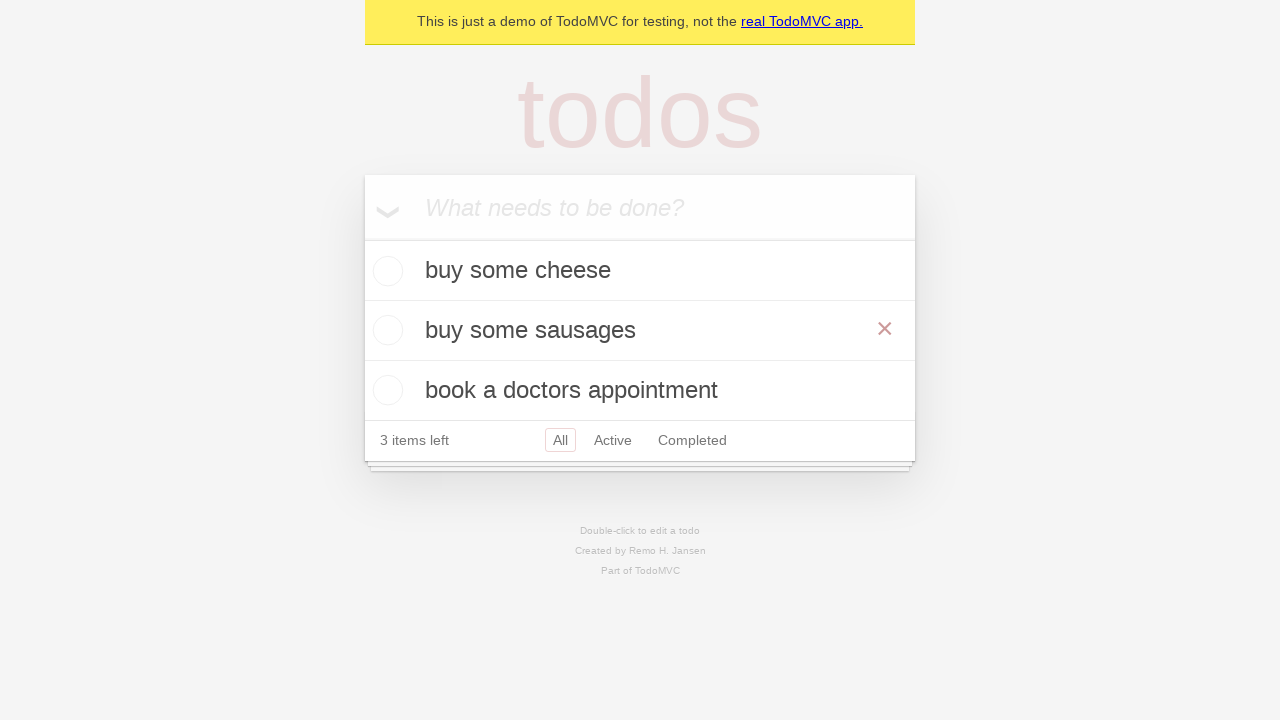

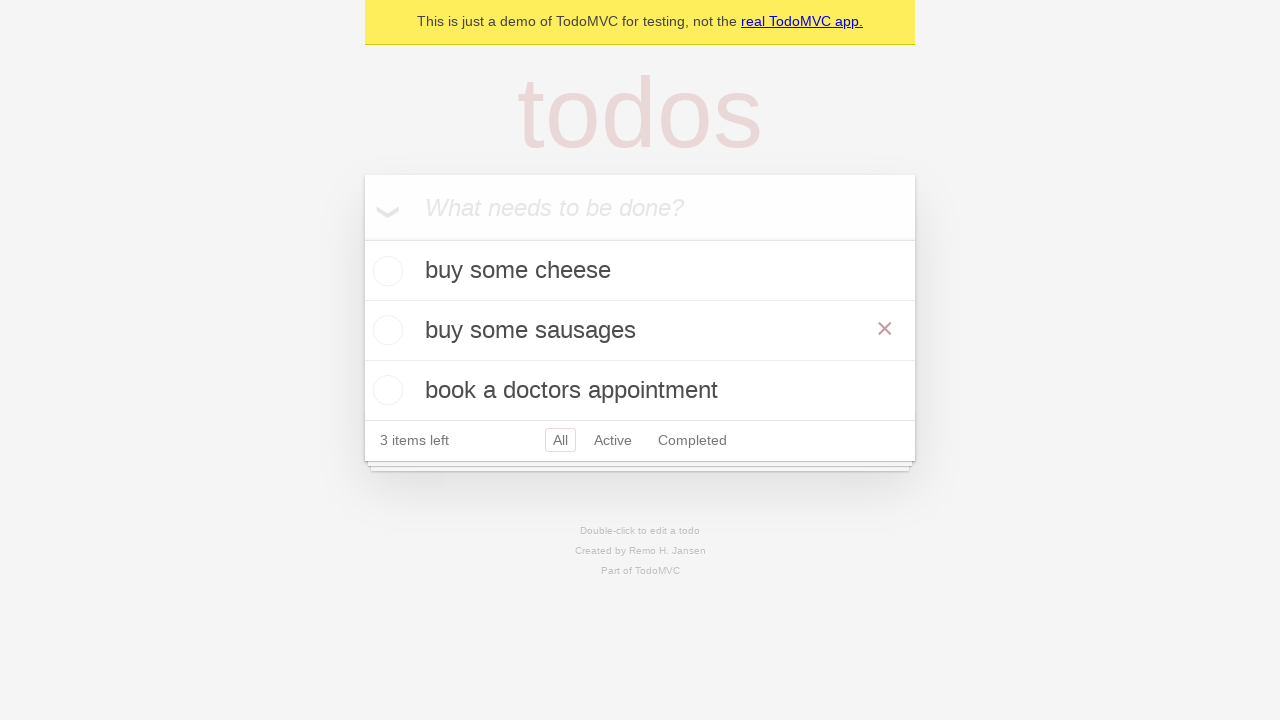